Tests multiple window handling by clicking a button that opens a new window and capturing the window handles

Starting URL: https://www.automationtestinginsider.com/2019/08/textarea-textarea-element-defines-multi.html

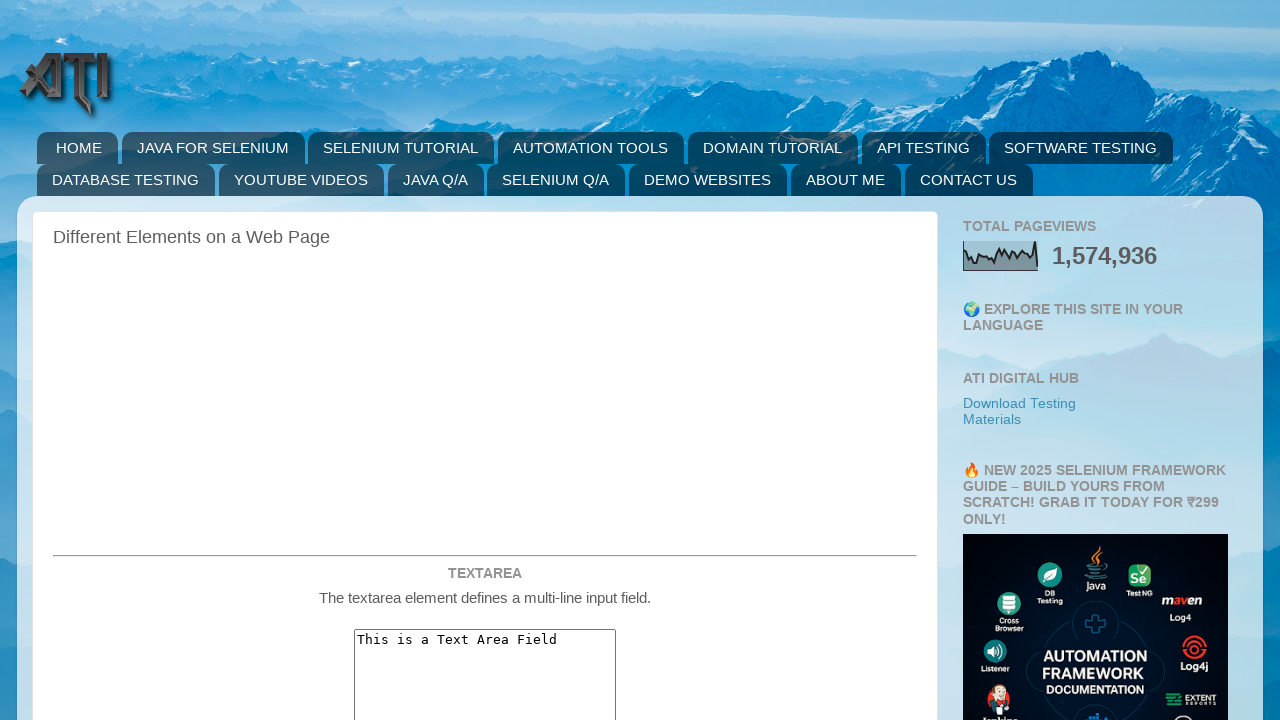

Clicked button to open new window at (485, 360) on #windowhandling1
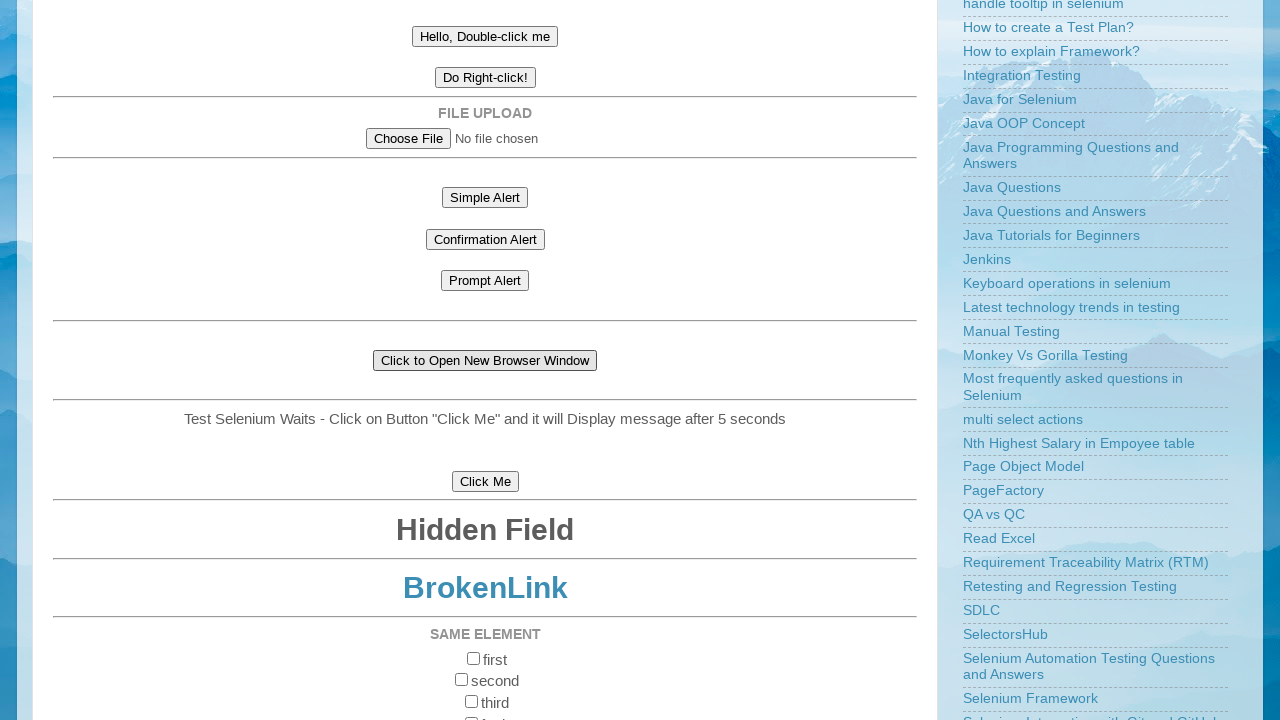

New window opened and captured
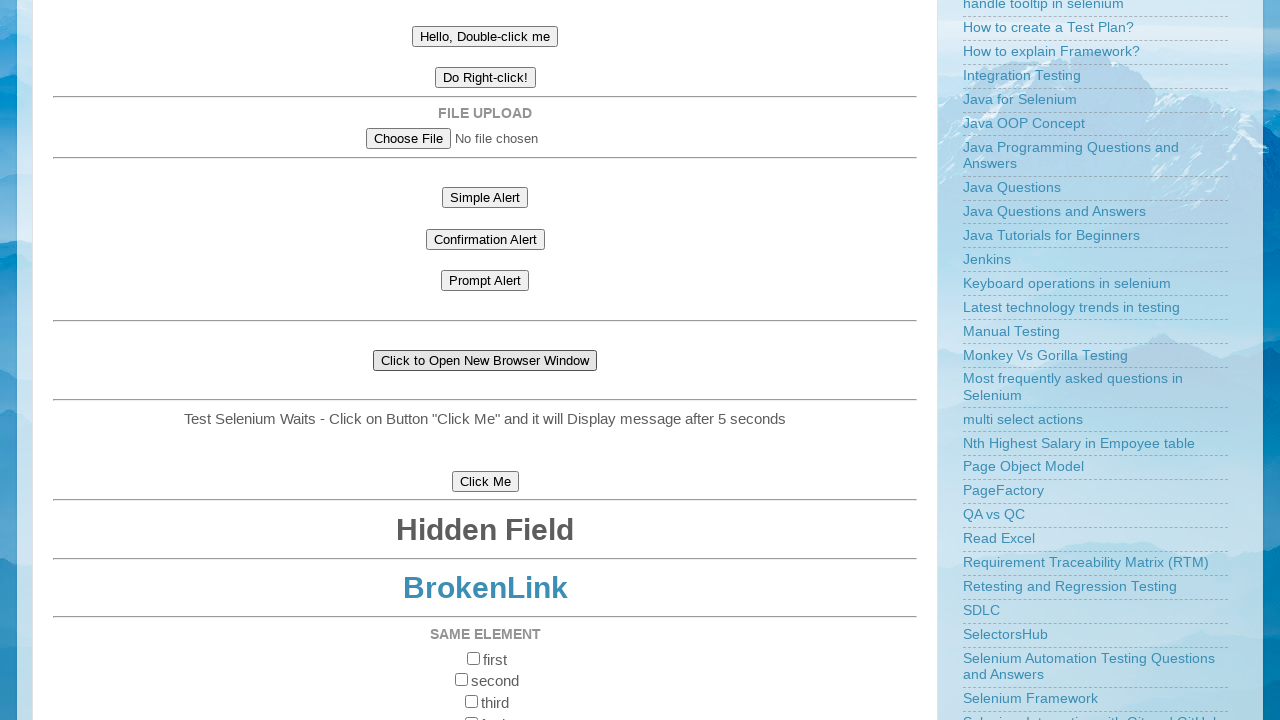

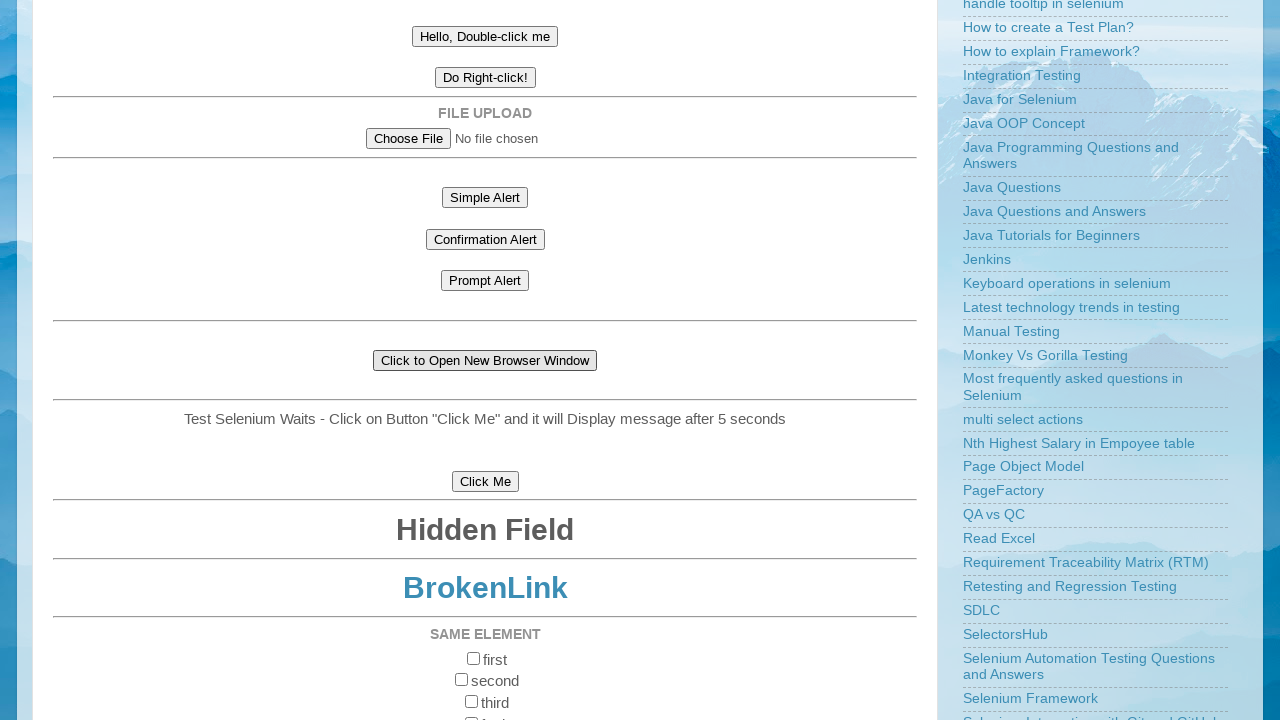